Tests checkbox interactions on a demo page by toggling a switch to enable a text field, selecting color checkboxes, and verifying the color attribute changes

Starting URL: https://qbek.github.io/selenium-exercises/en/check_boxes.html

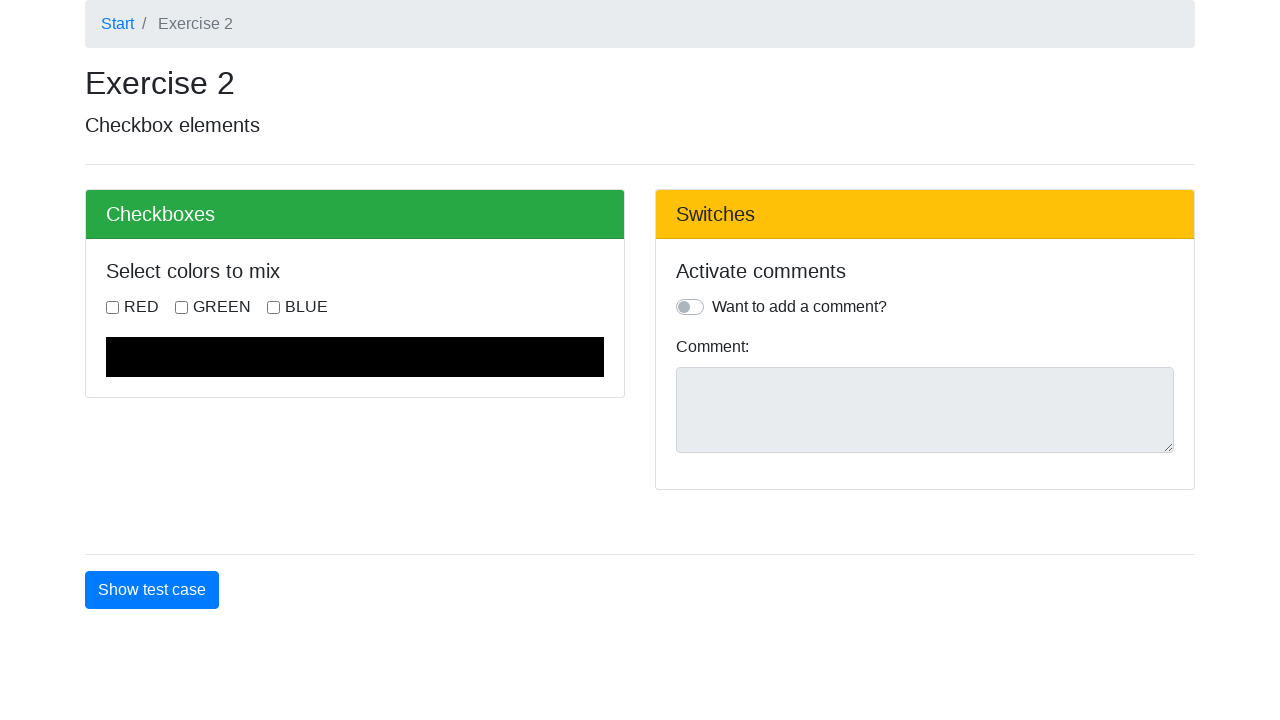

Checked initial state of text field
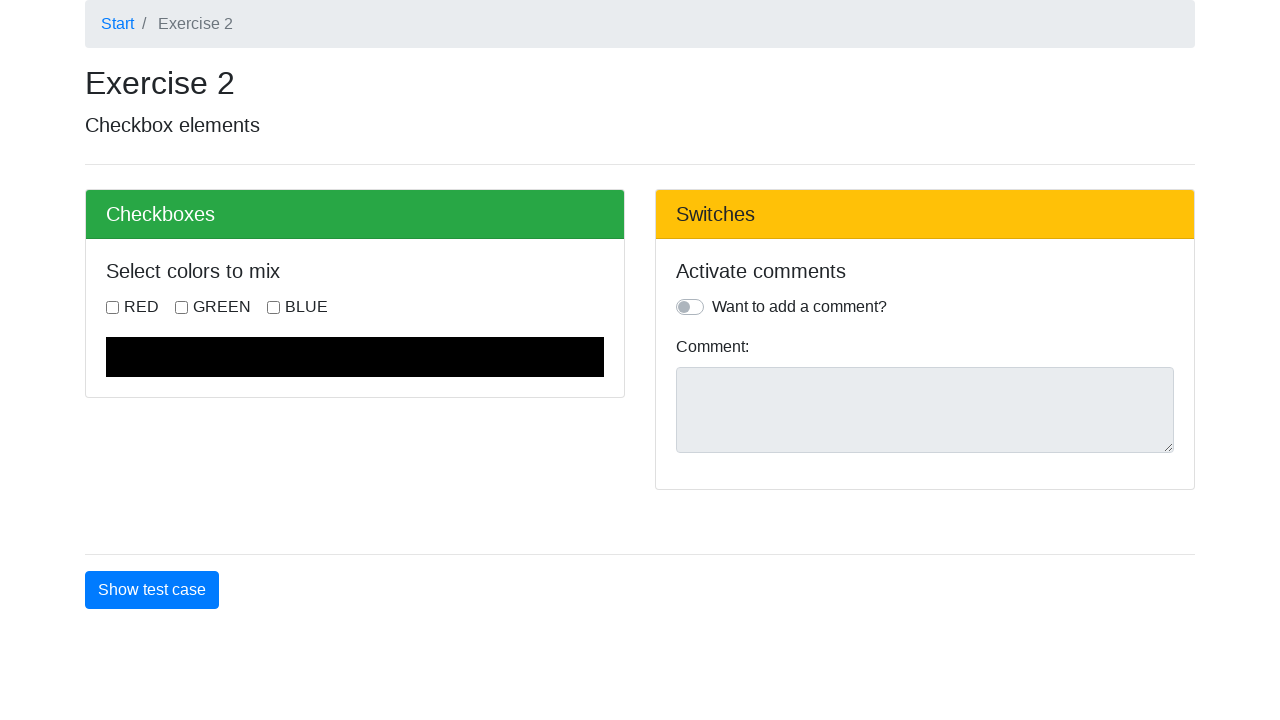

Clicked switch to toggle text field state at (800, 307) on label[for='switch']
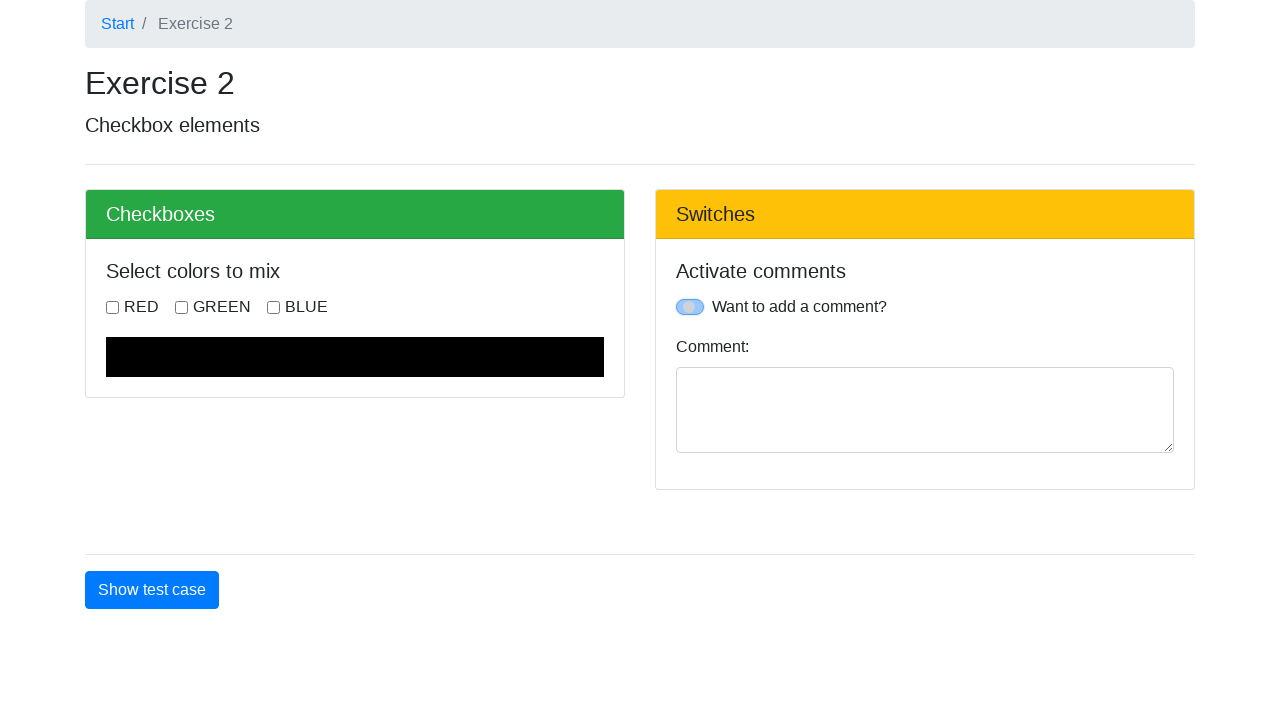

Verified text field state changed after toggling switch
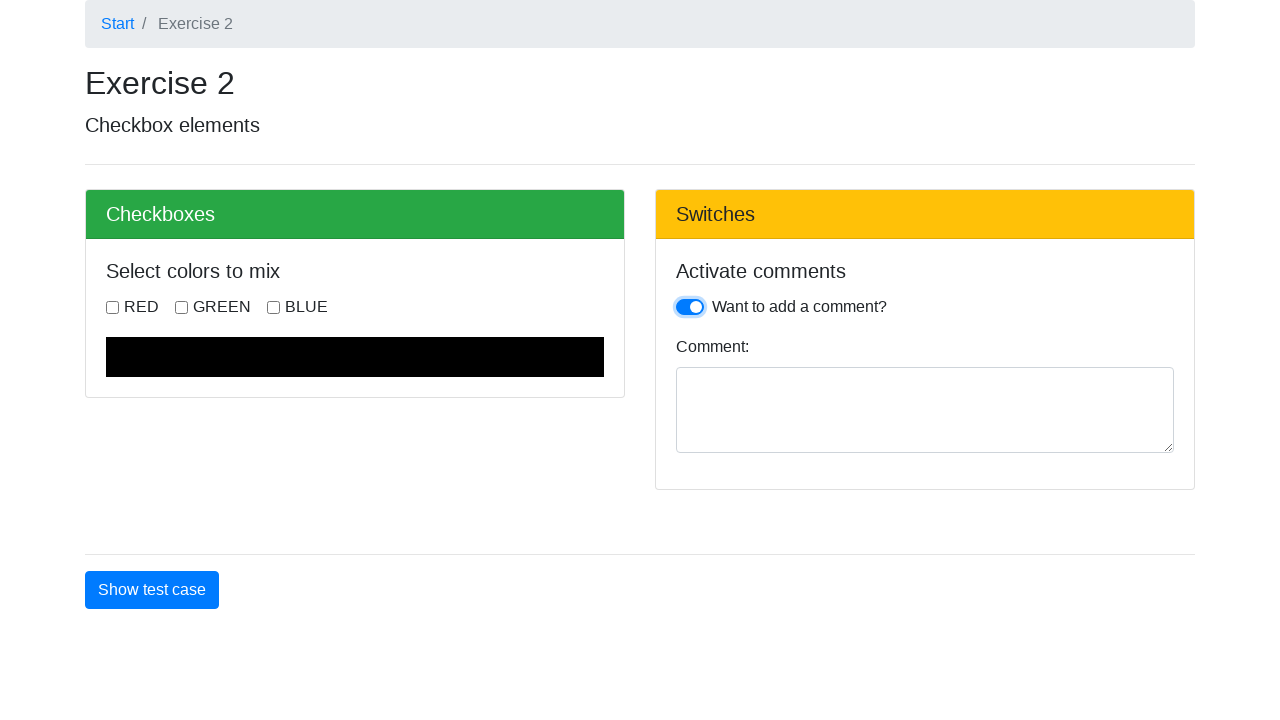

Clicked red checkbox at (112, 307) on input[name='red']
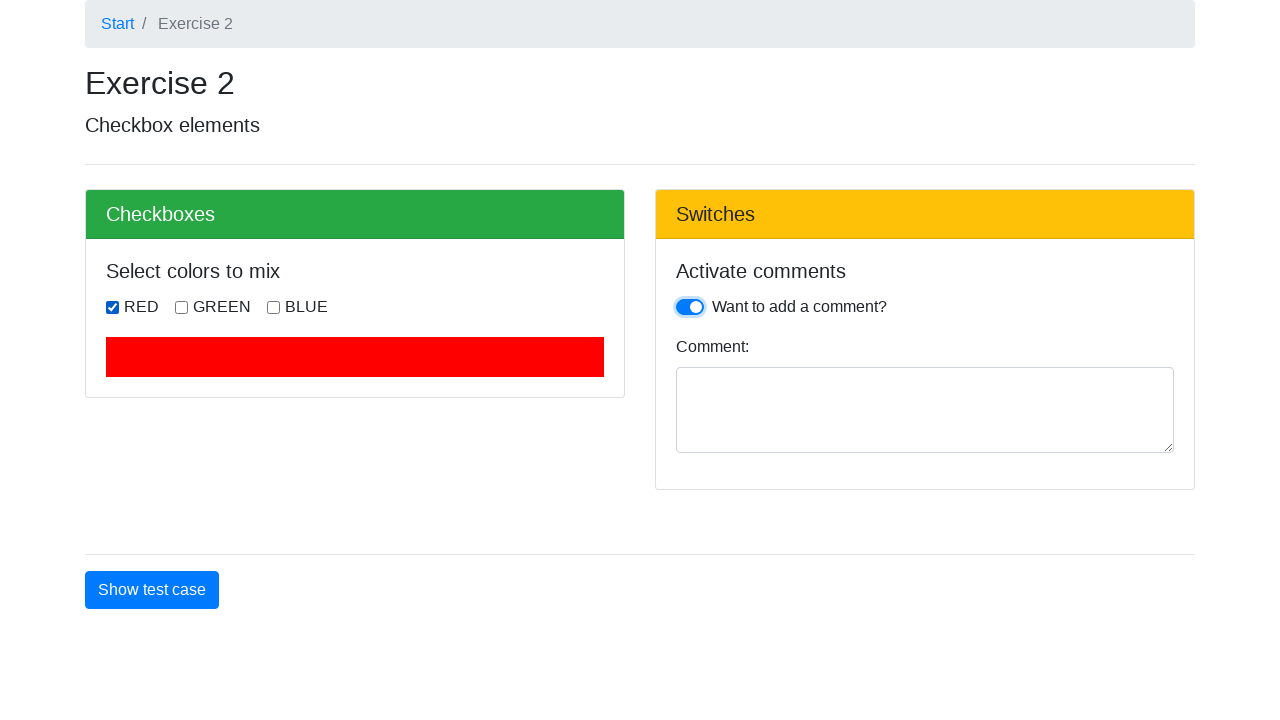

Verified red checkbox is selected
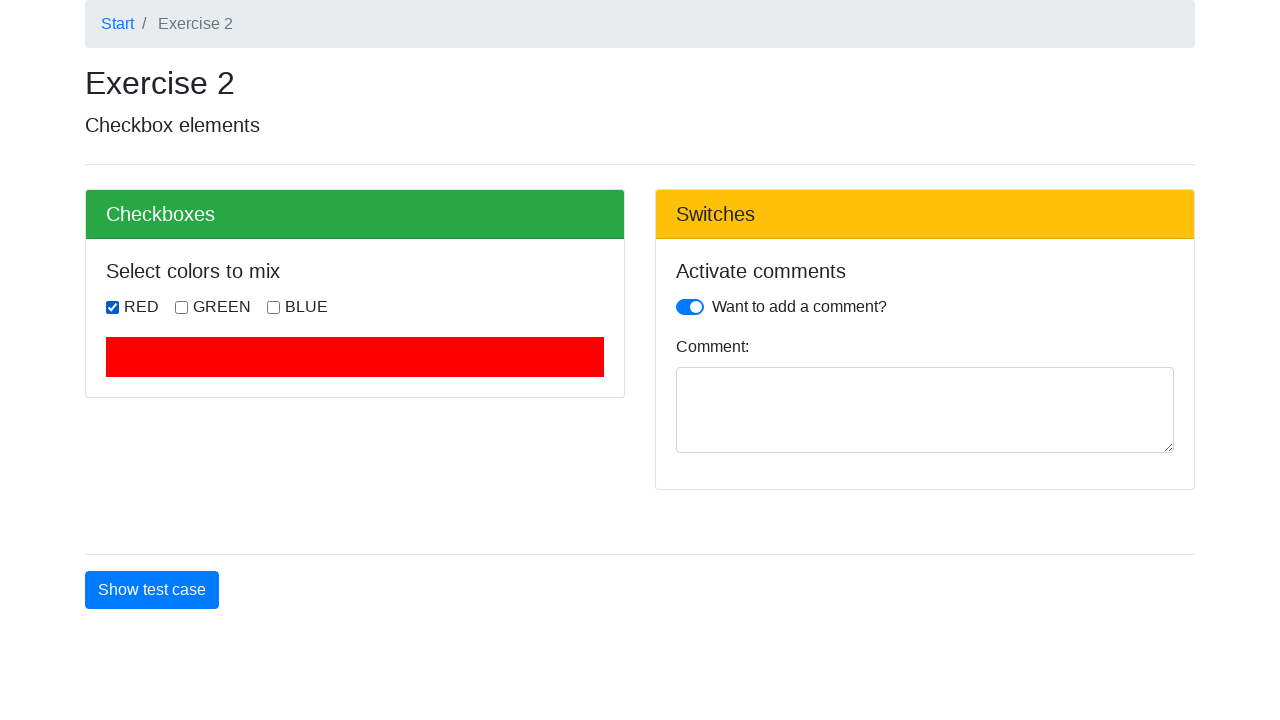

Clicked blue checkbox at (274, 307) on input[name='blue']
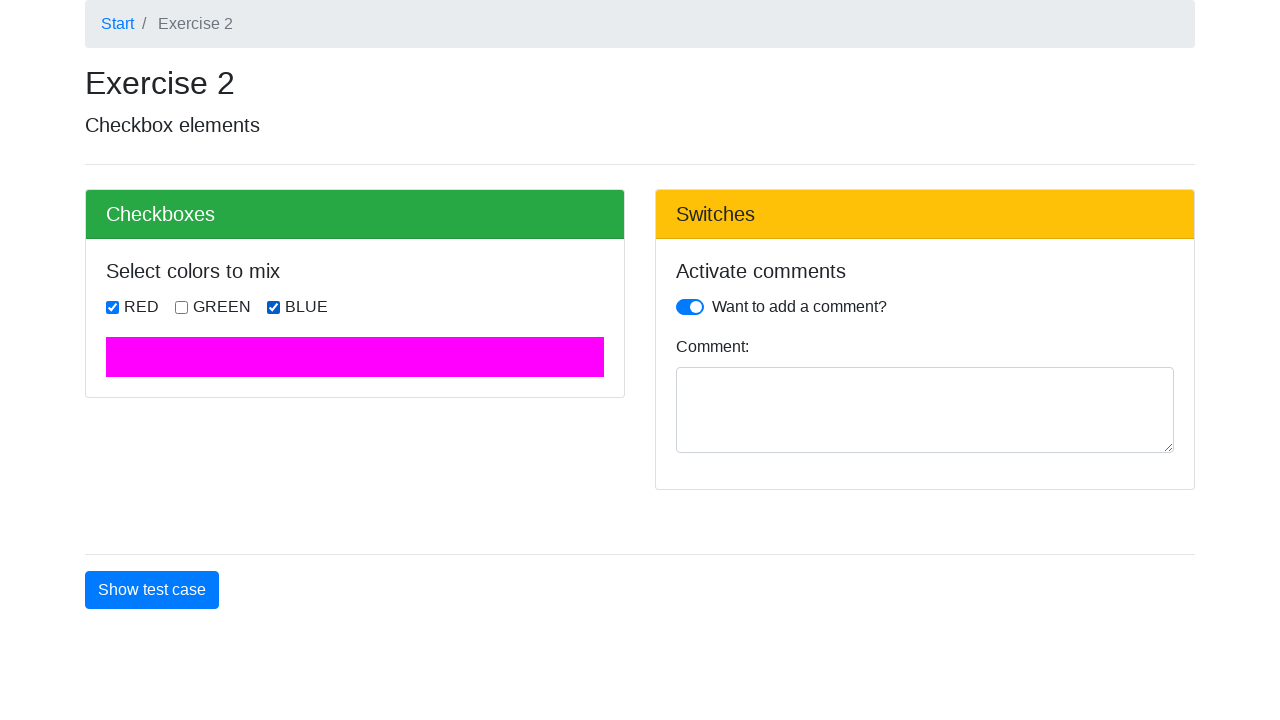

Verified blue checkbox is selected
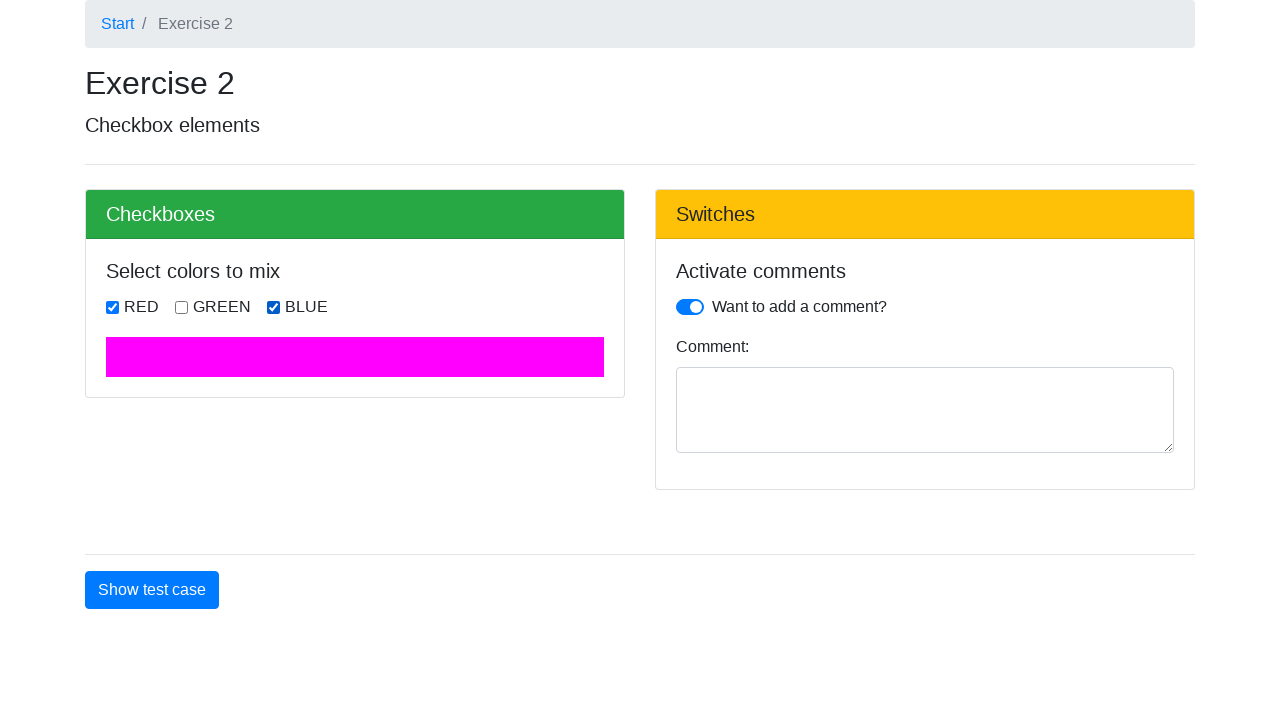

Verified color attribute changed to #FF00FF after selecting red and blue checkboxes
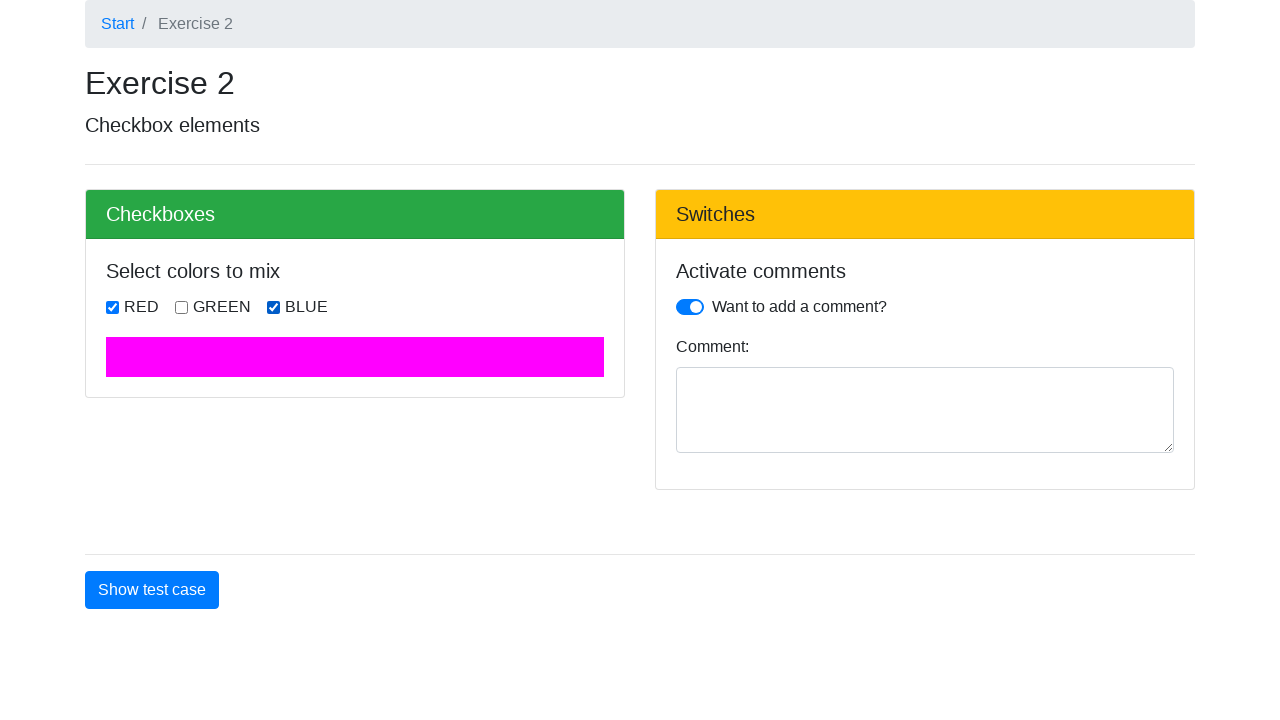

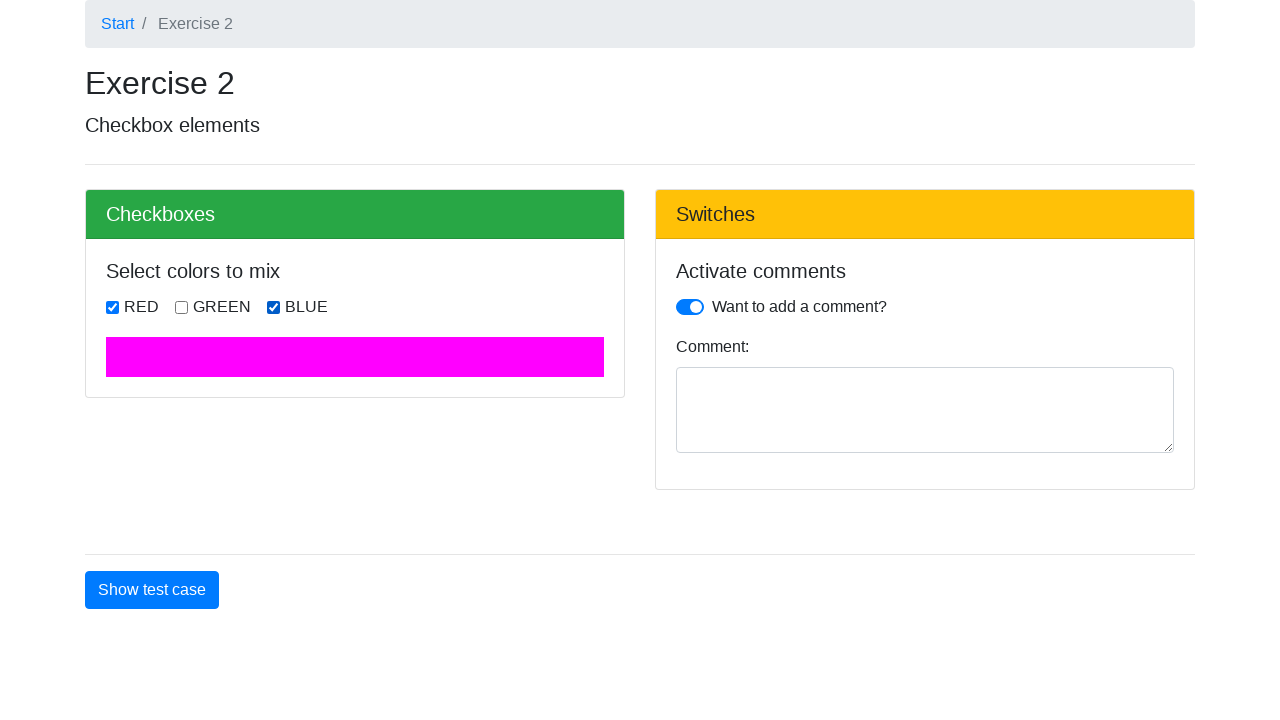